Tests that after clicking the Hide button, the Opacity 0 button has zero opacity

Starting URL: http://uitestingplayground.com

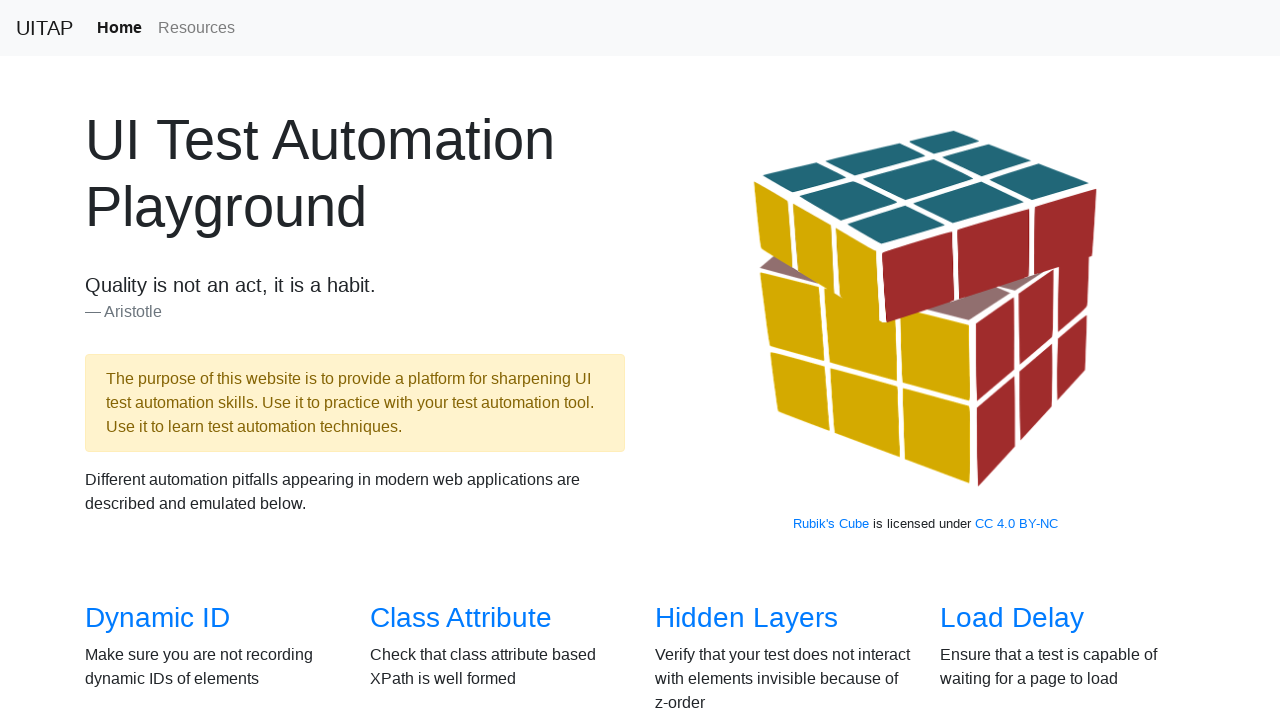

Clicked link to navigate to visibility page at (135, 360) on [href="/visibility"]
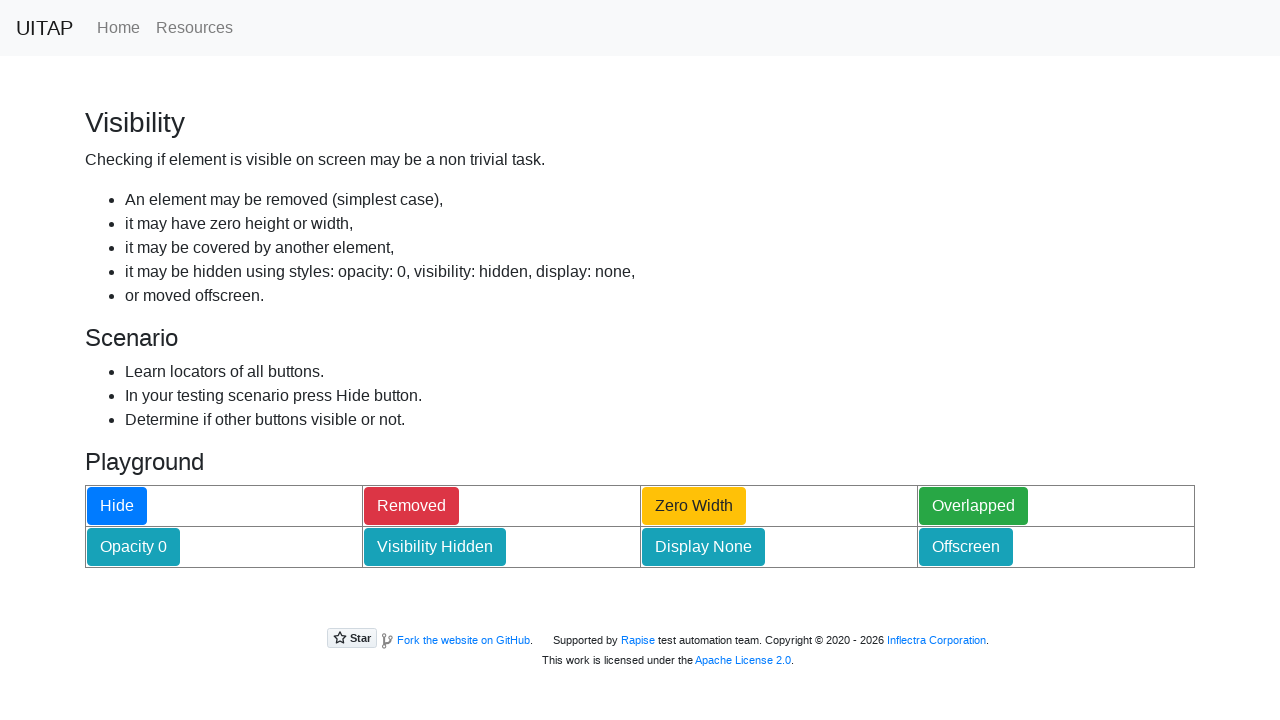

Visibility page loaded successfully
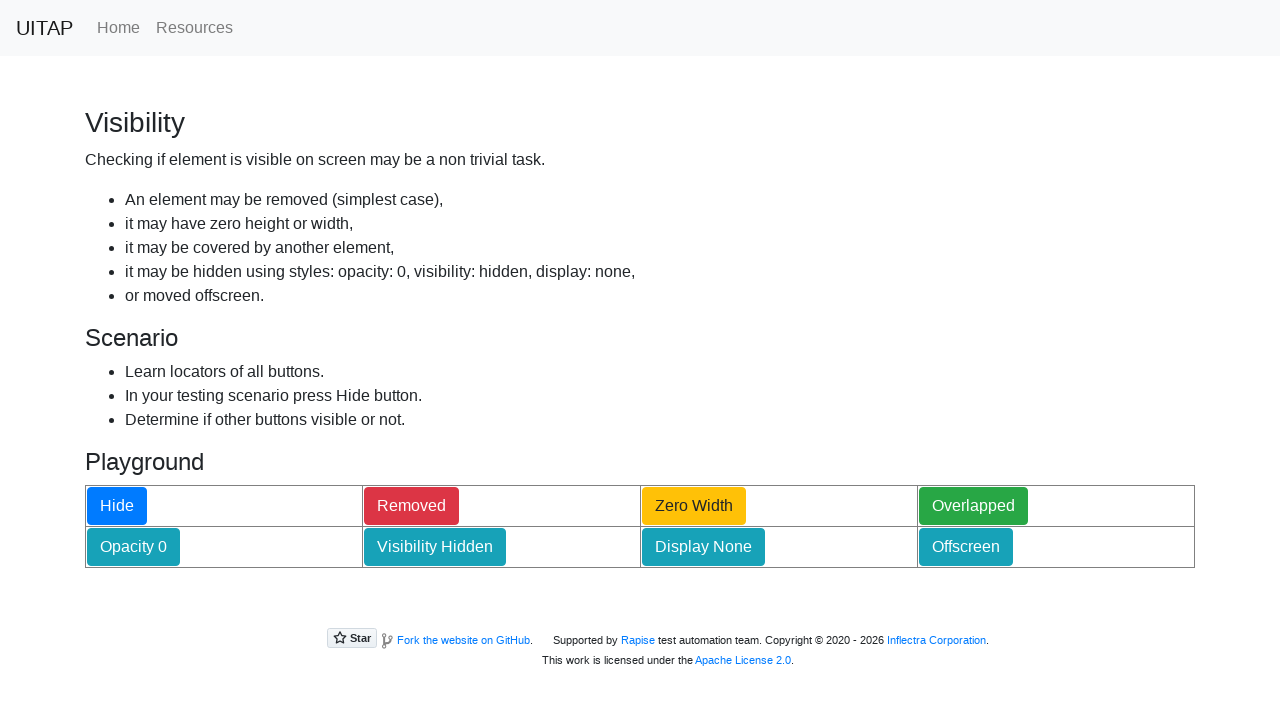

Clicked Hide button to trigger visibility changes at (117, 506) on #hideButton
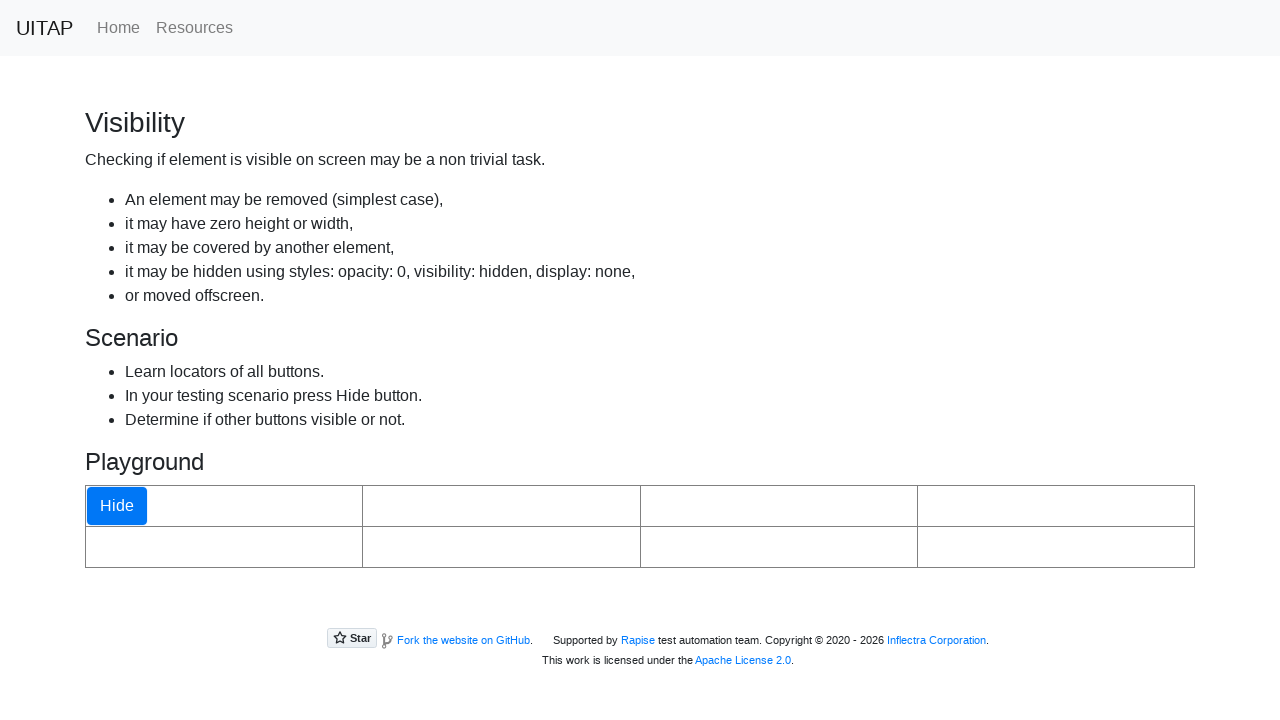

Retrieved opacity value of Opacity 0 button
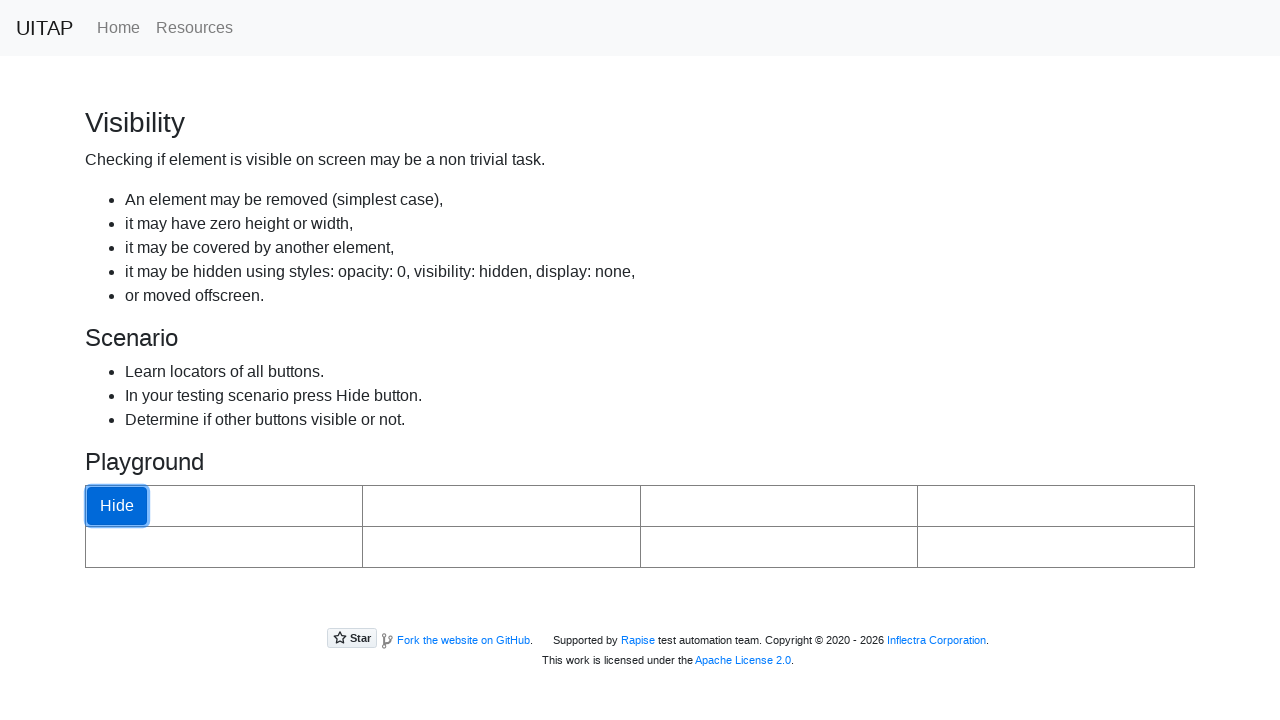

Verified that Opacity 0 button has zero opacity
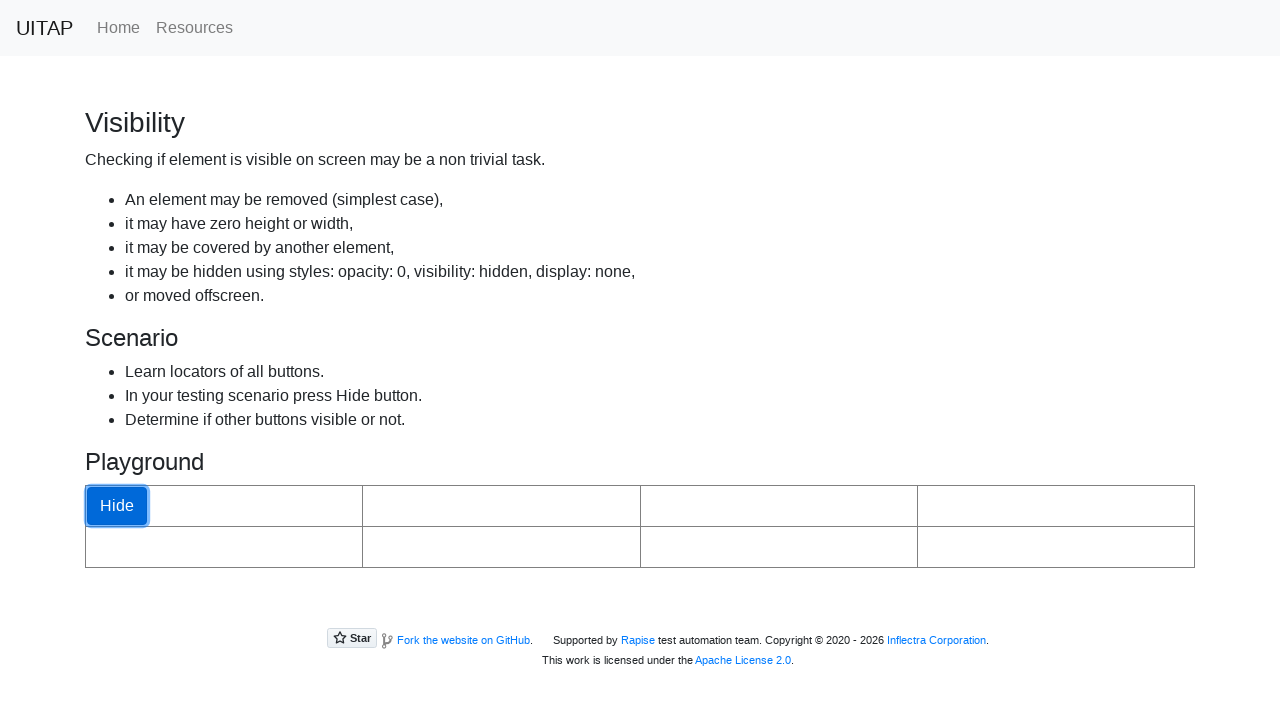

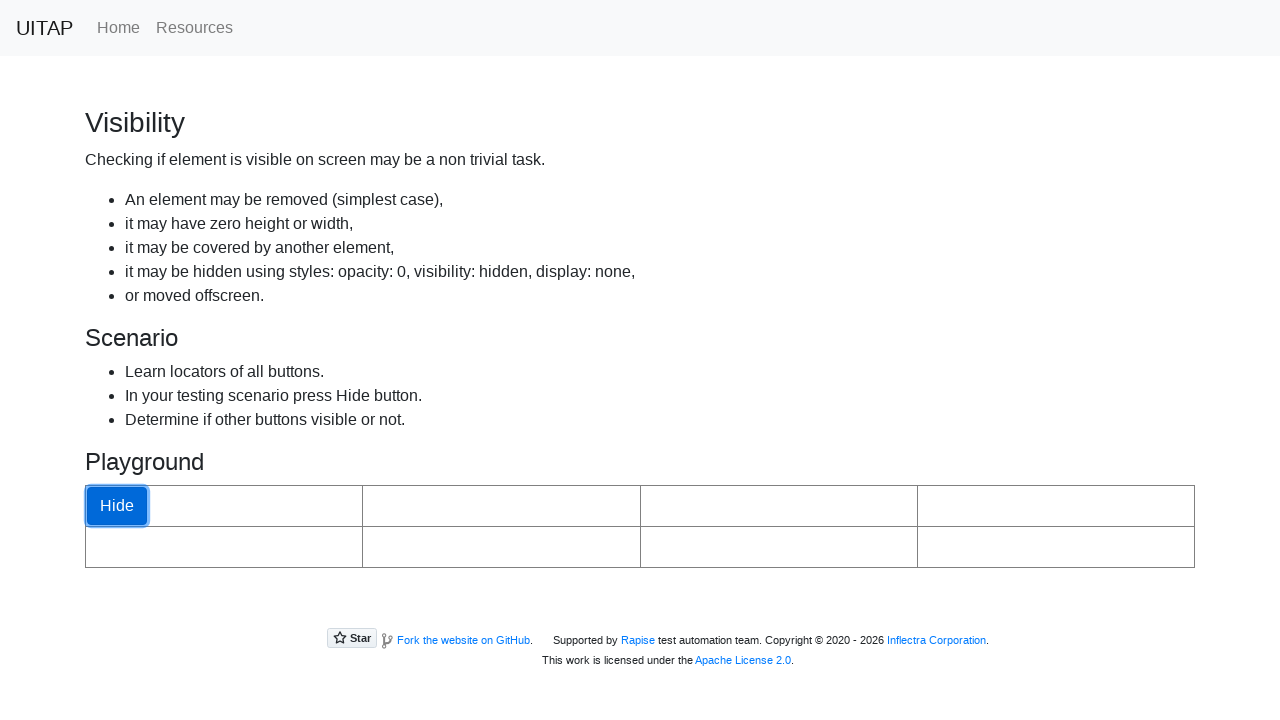